Tests calculator addition: enters 5 and 10, selects addition operation, and verifies the result is 15

Starting URL: https://calculatorhtml.onrender.com

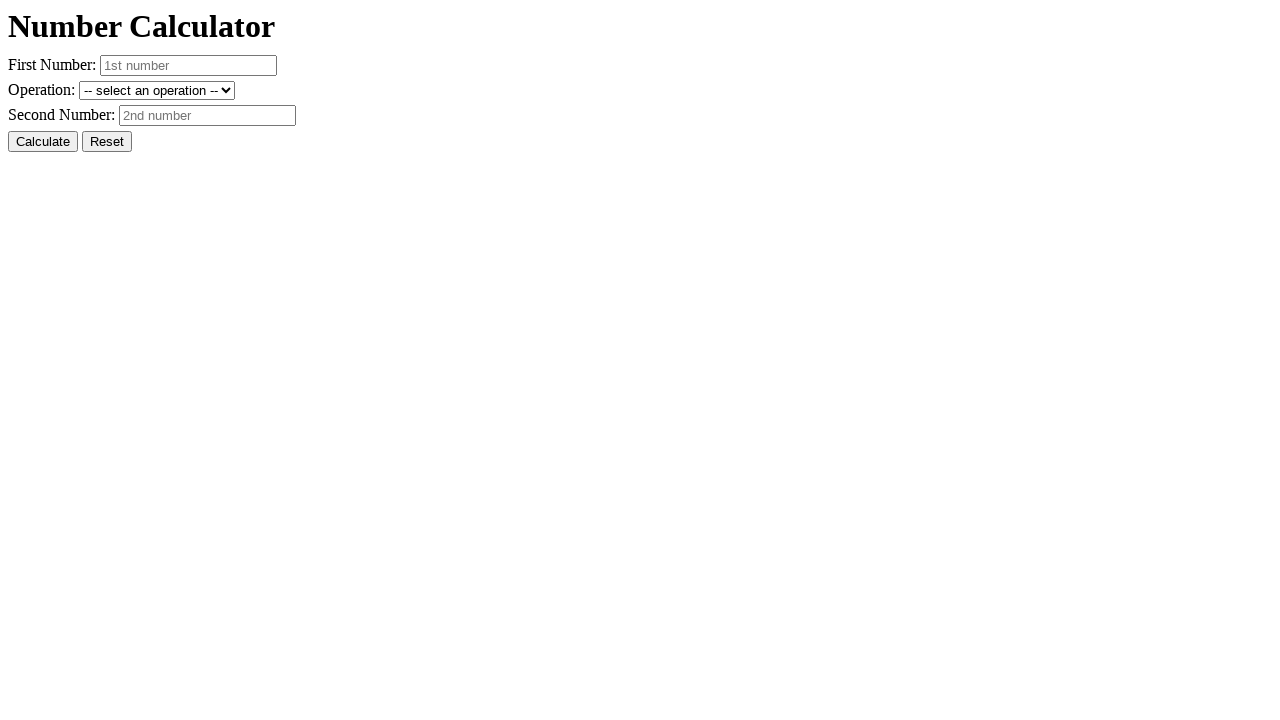

Clicked Reset button to clear previous state at (107, 142) on #resetButton
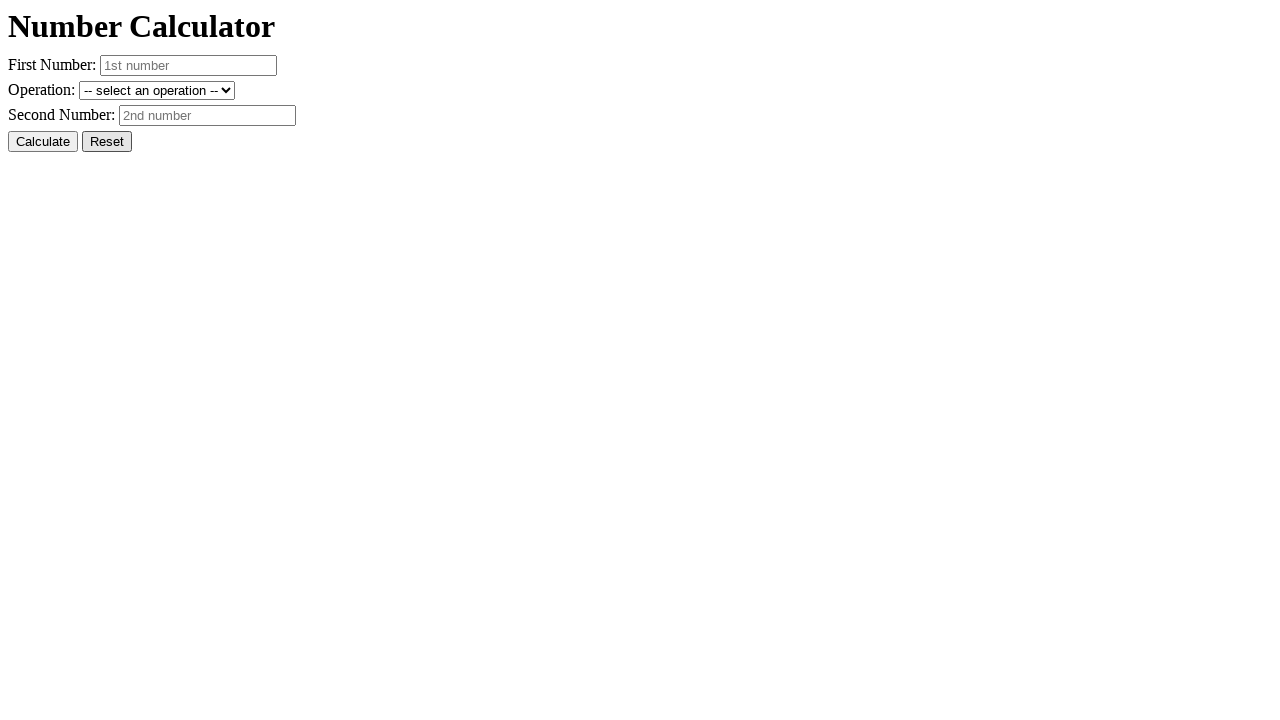

Entered 5 in the first number field on #number1
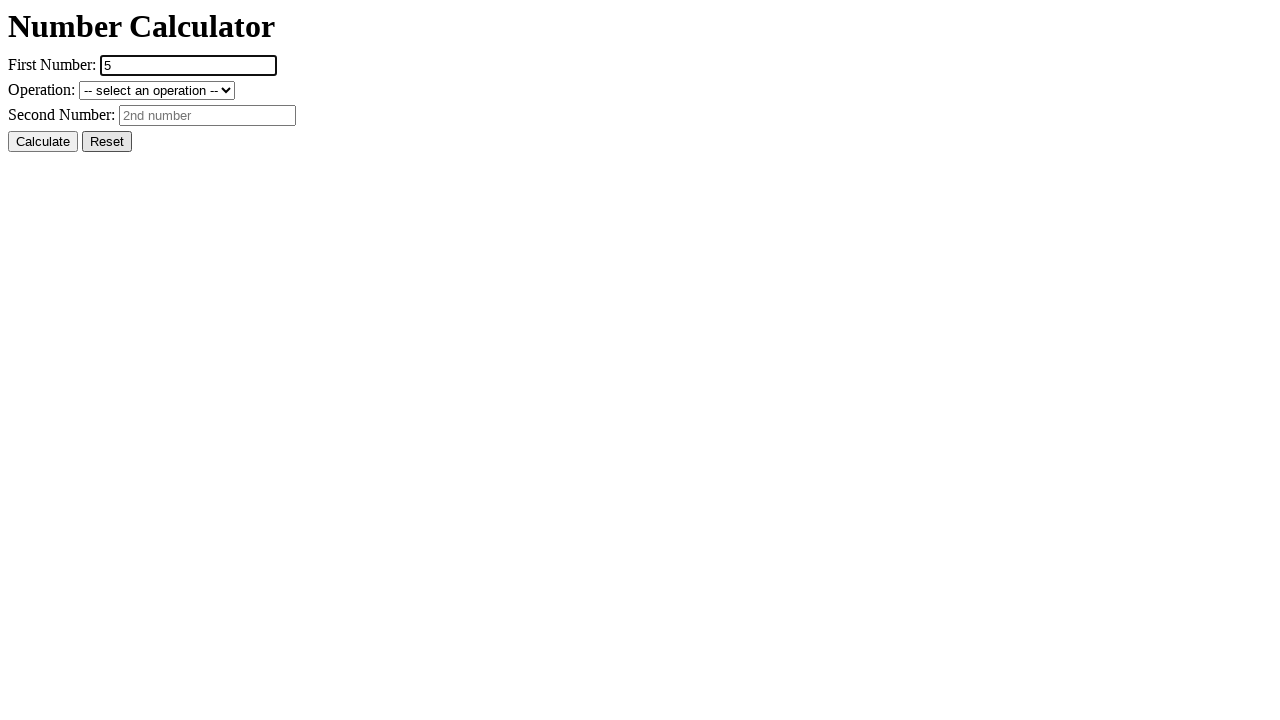

Entered 10 in the second number field on #number2
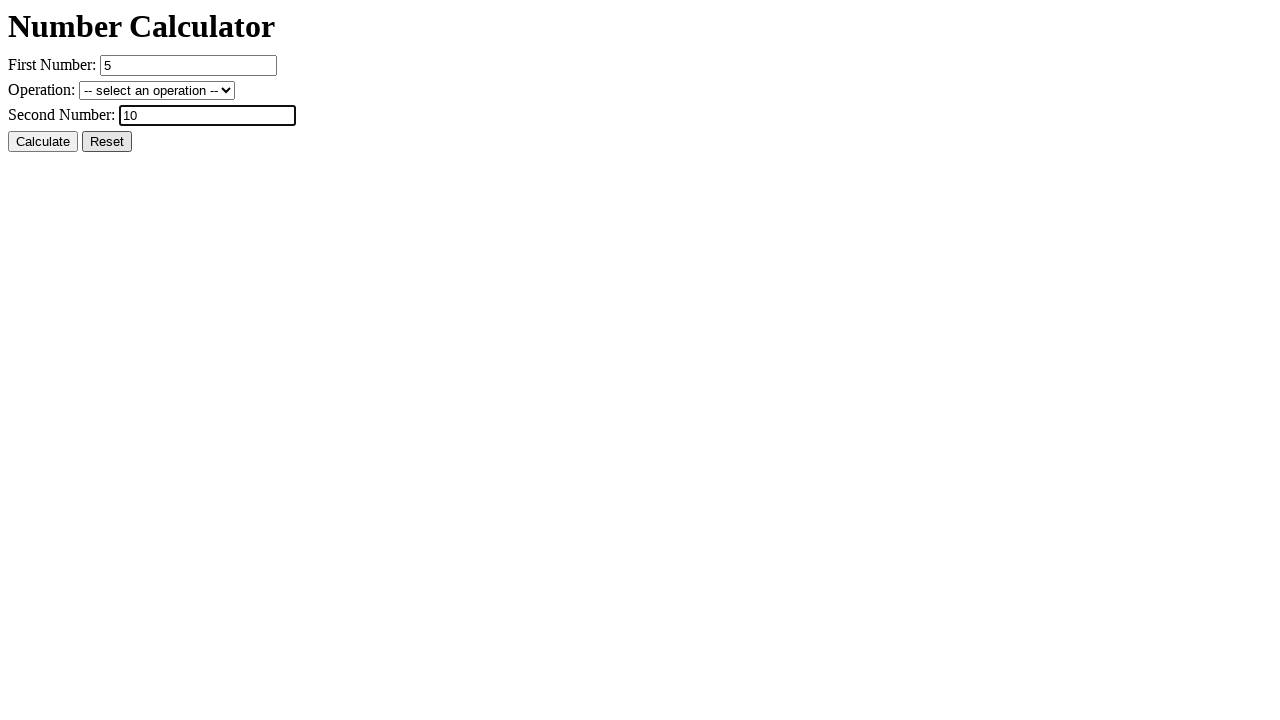

Selected addition operation (+ sum) on #operation
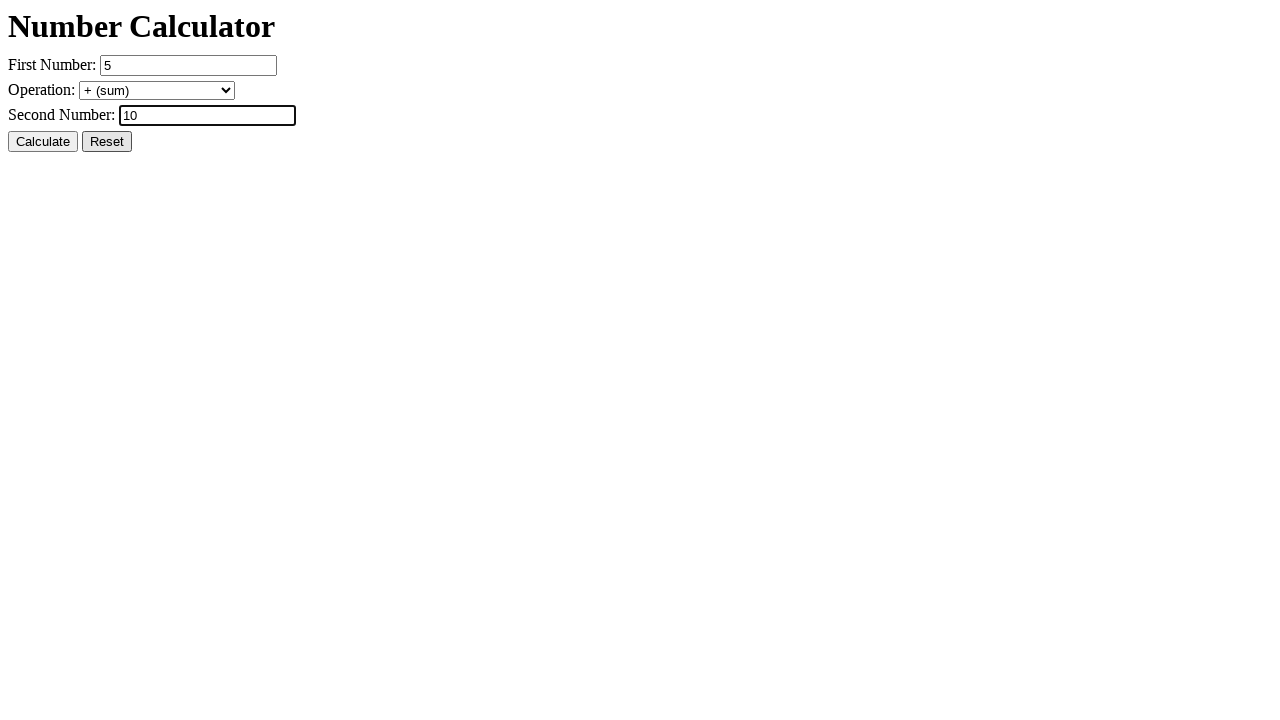

Clicked Calculate button at (43, 142) on #calcButton
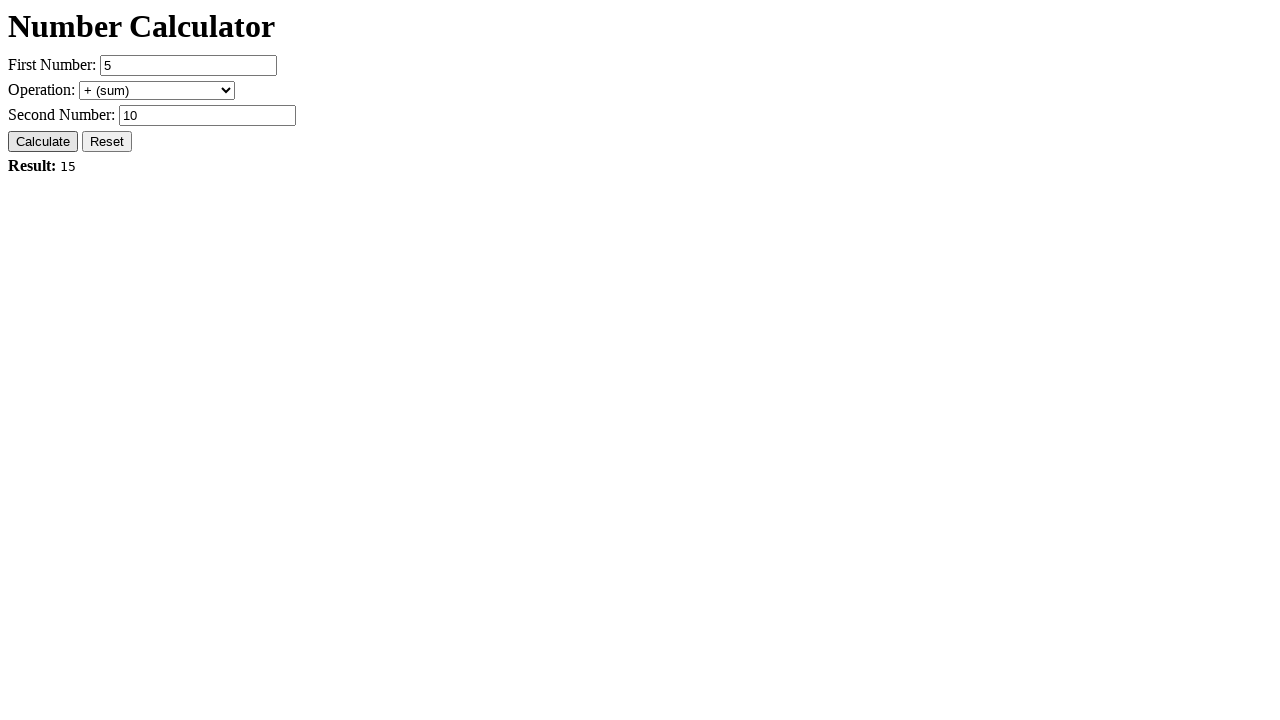

Result element loaded and visible
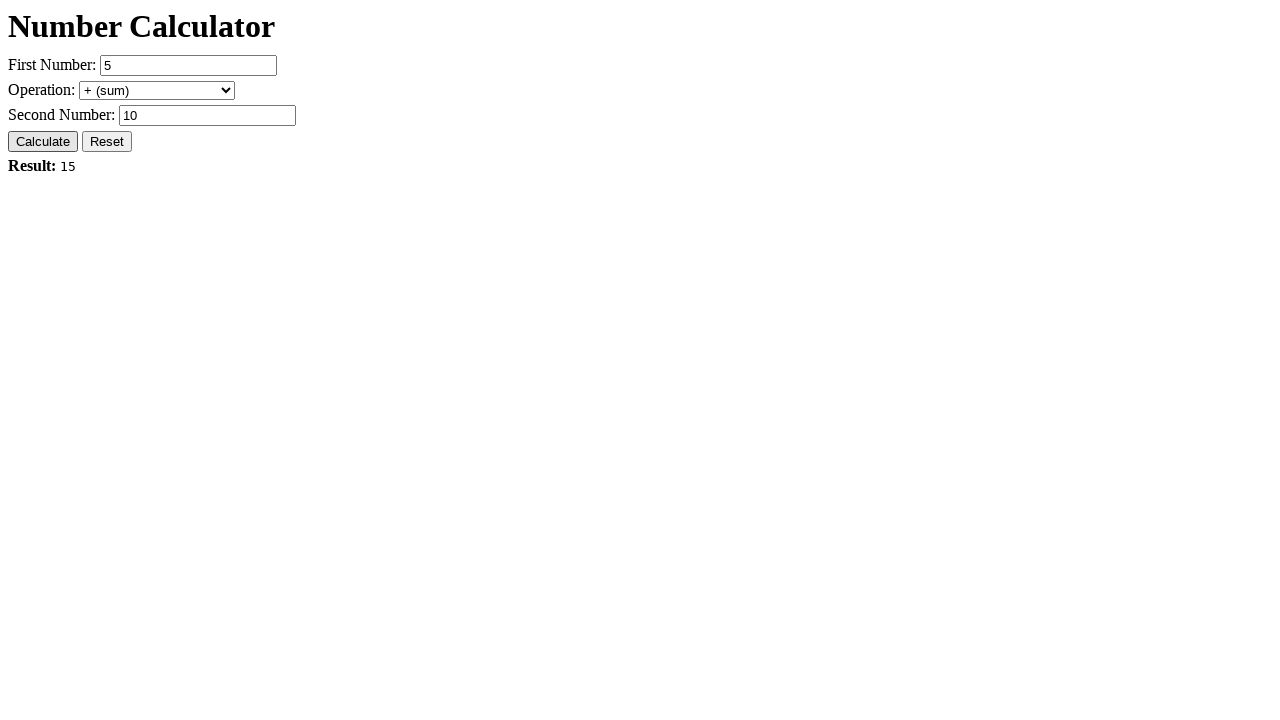

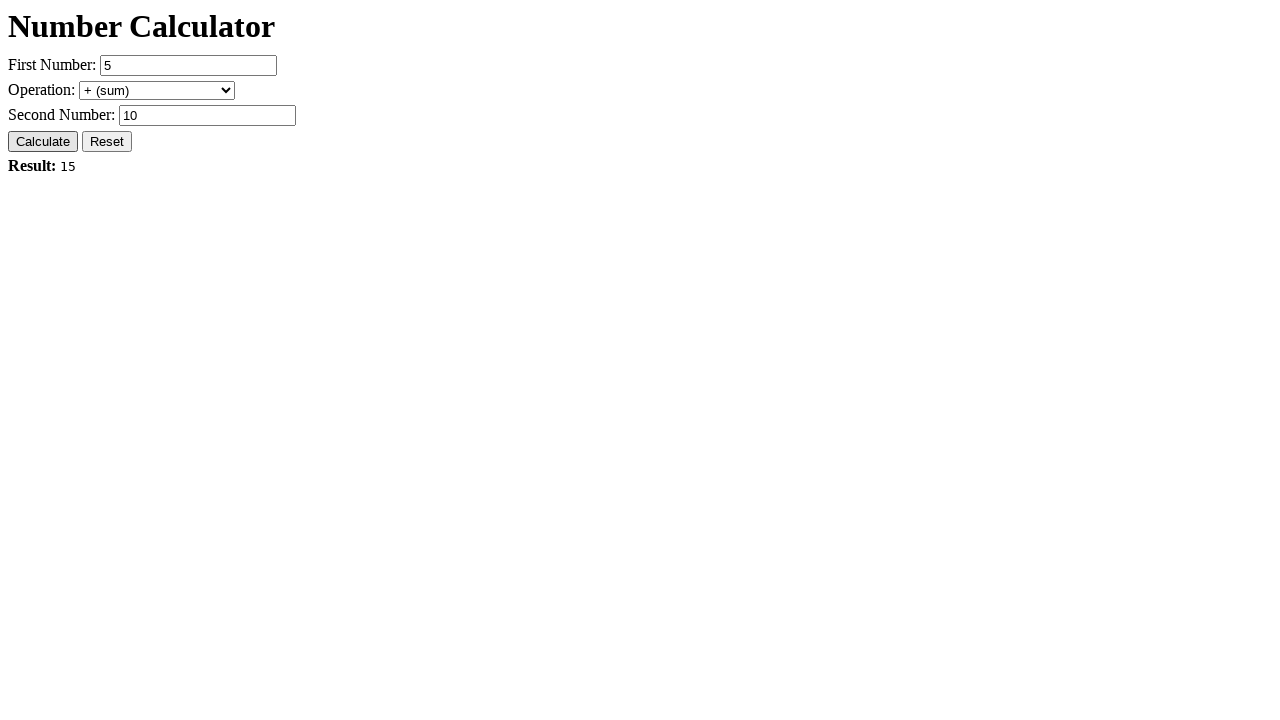